Tests canvas drawing functionality by navigating to the canvas page and drawing a circle pattern on the HTML canvas element.

Starting URL: https://bonigarcia.dev/selenium-webdriver-java/

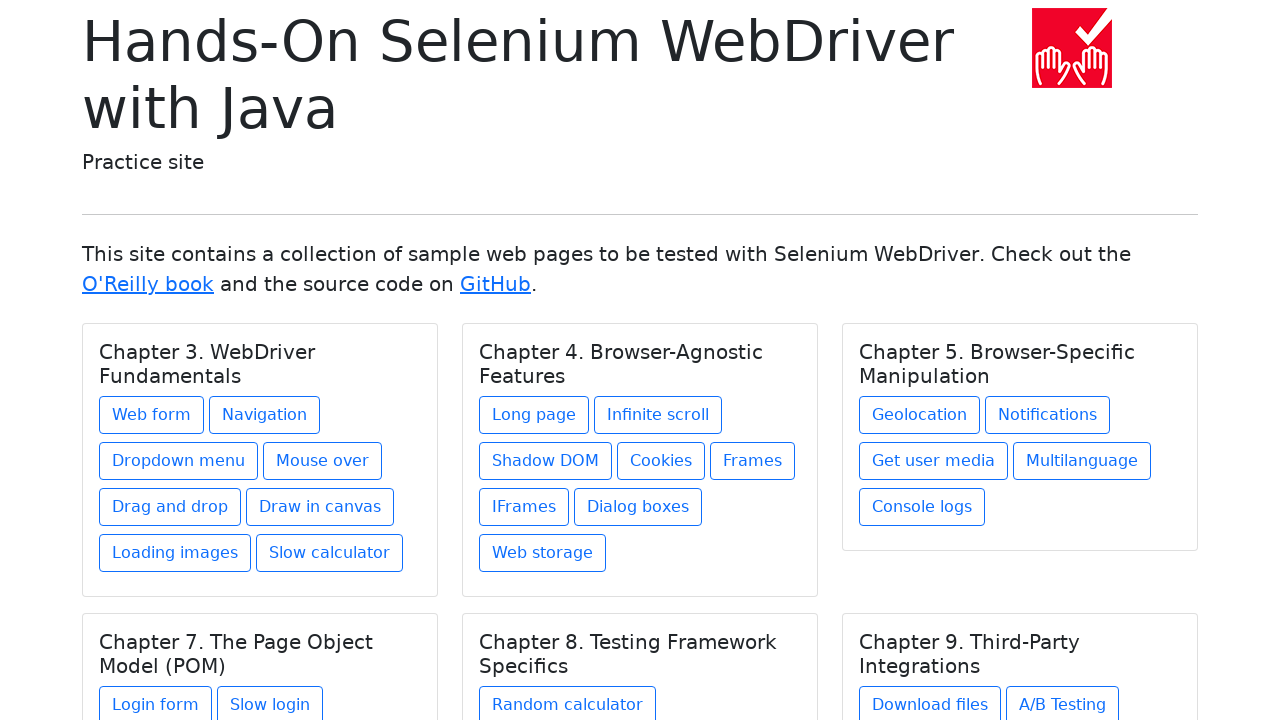

Canvas page link selector appeared
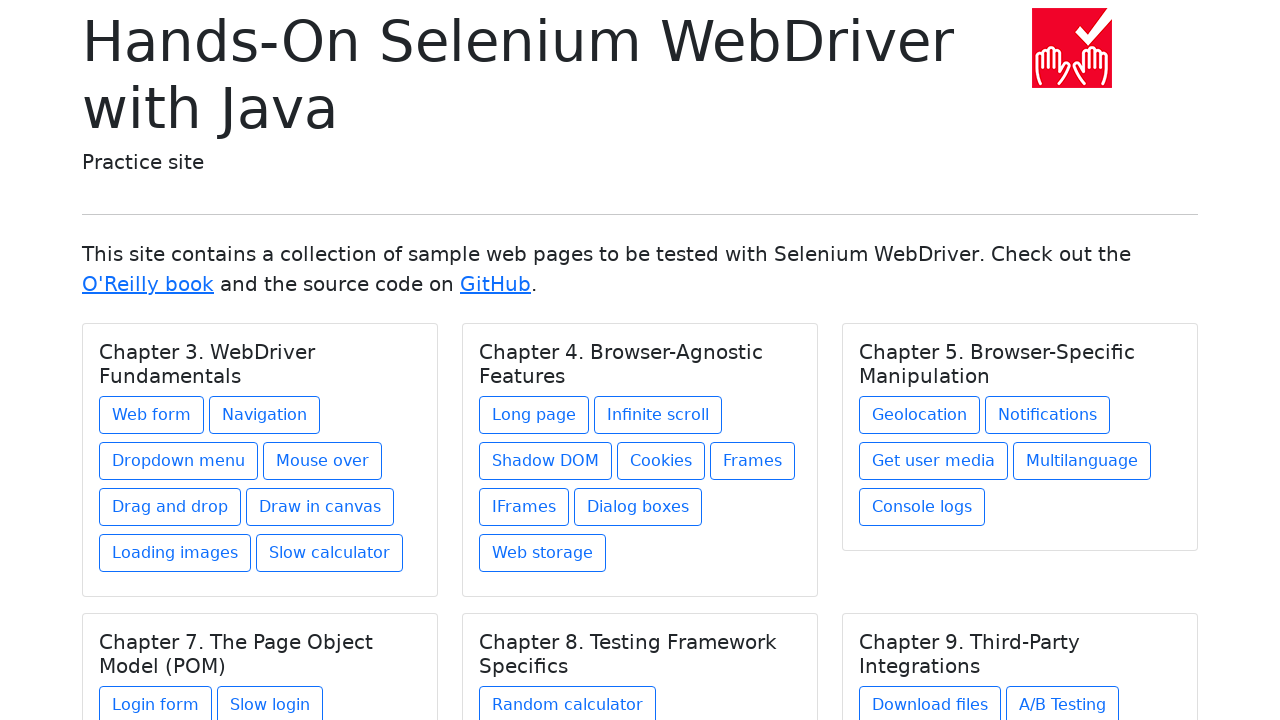

Clicked on canvas page link at (320, 507) on xpath=//a[@href='draw-in-canvas.html']
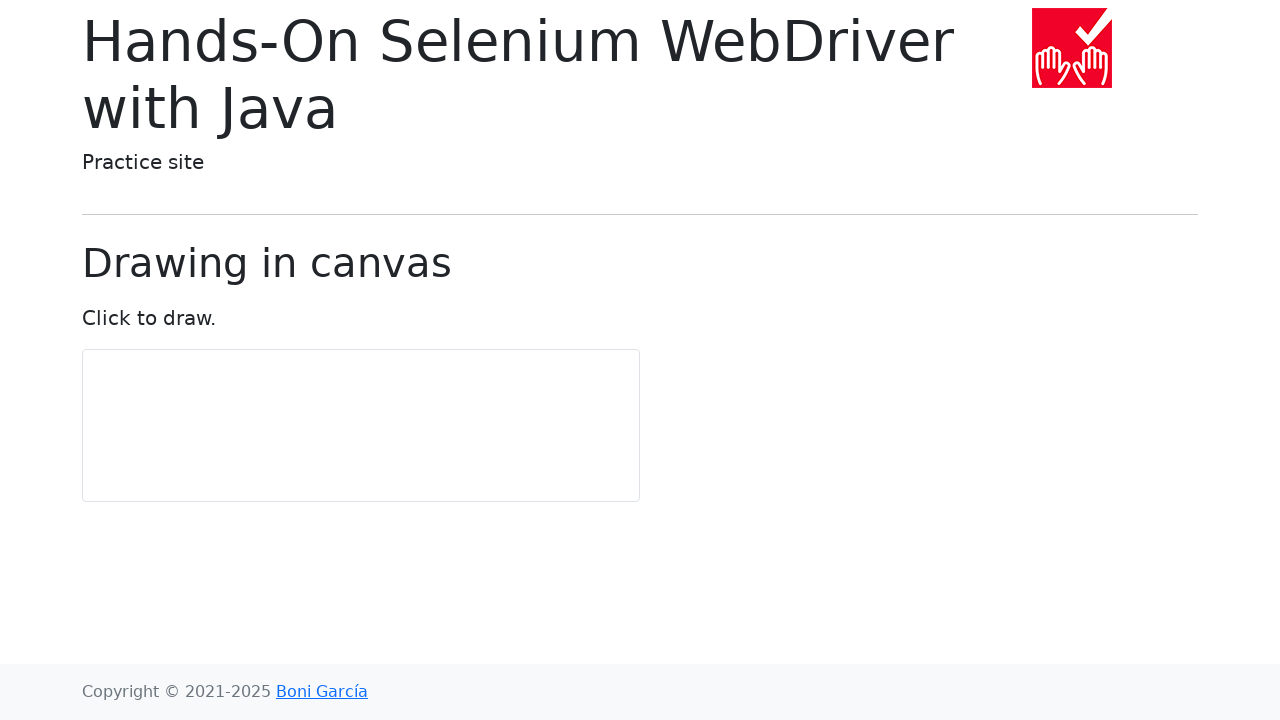

Canvas page loaded with expected text
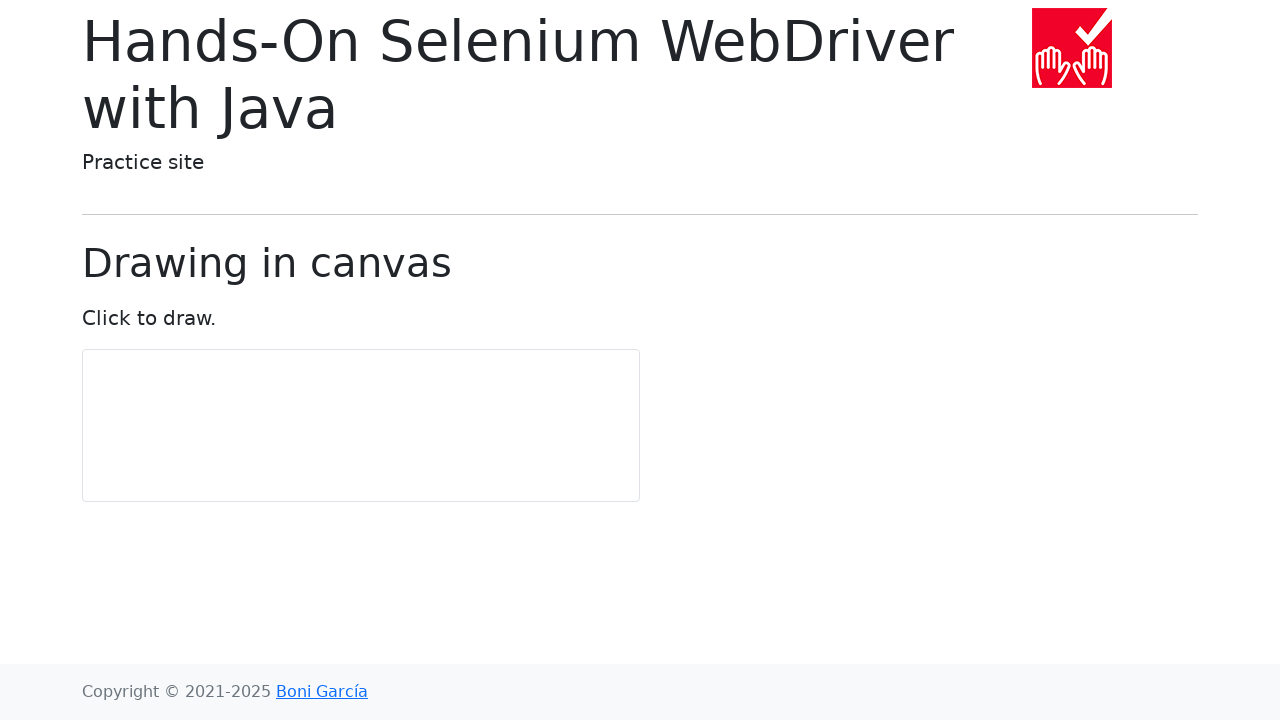

Canvas element is visible and ready
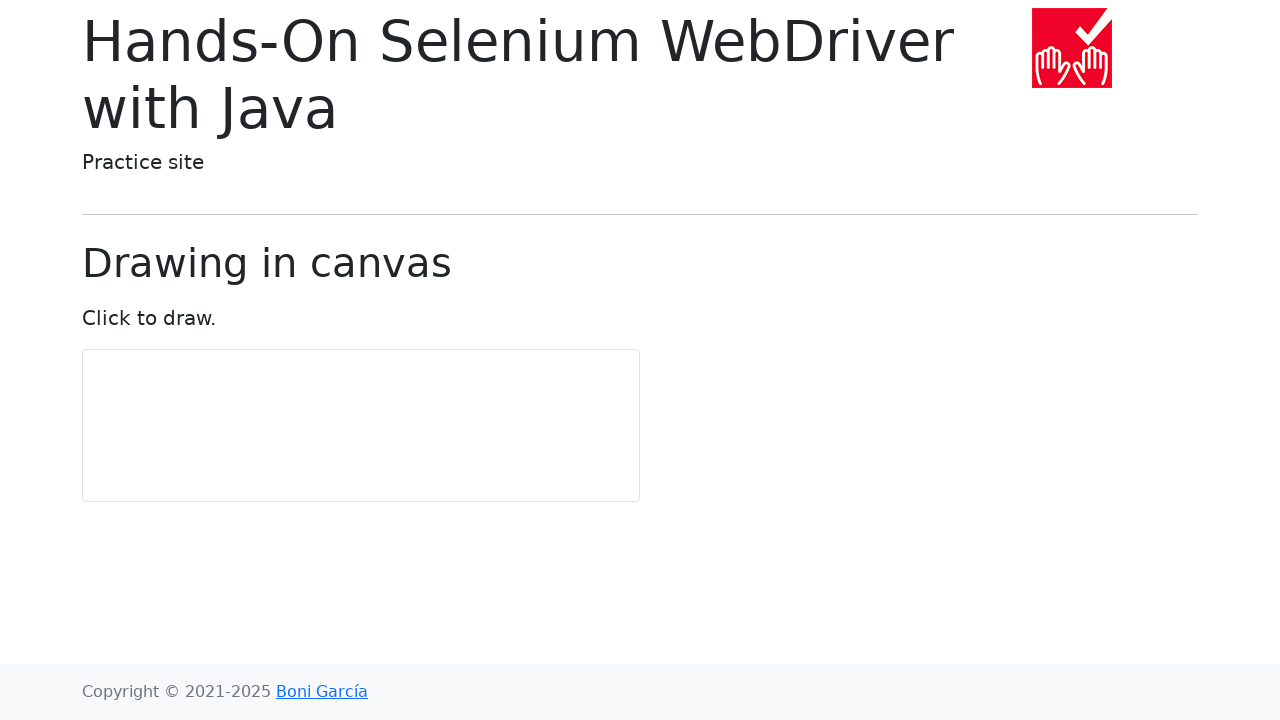

Calculated canvas center position for drawing
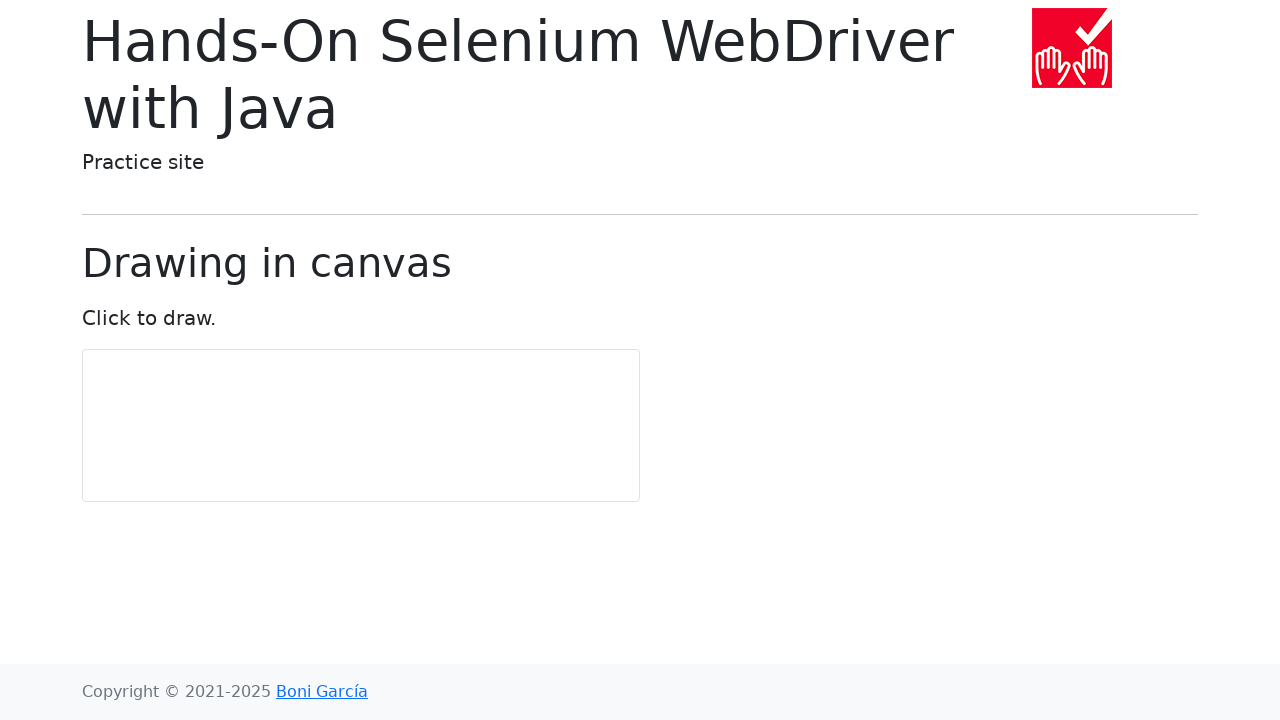

Moved mouse to starting position on canvas at (391, 426)
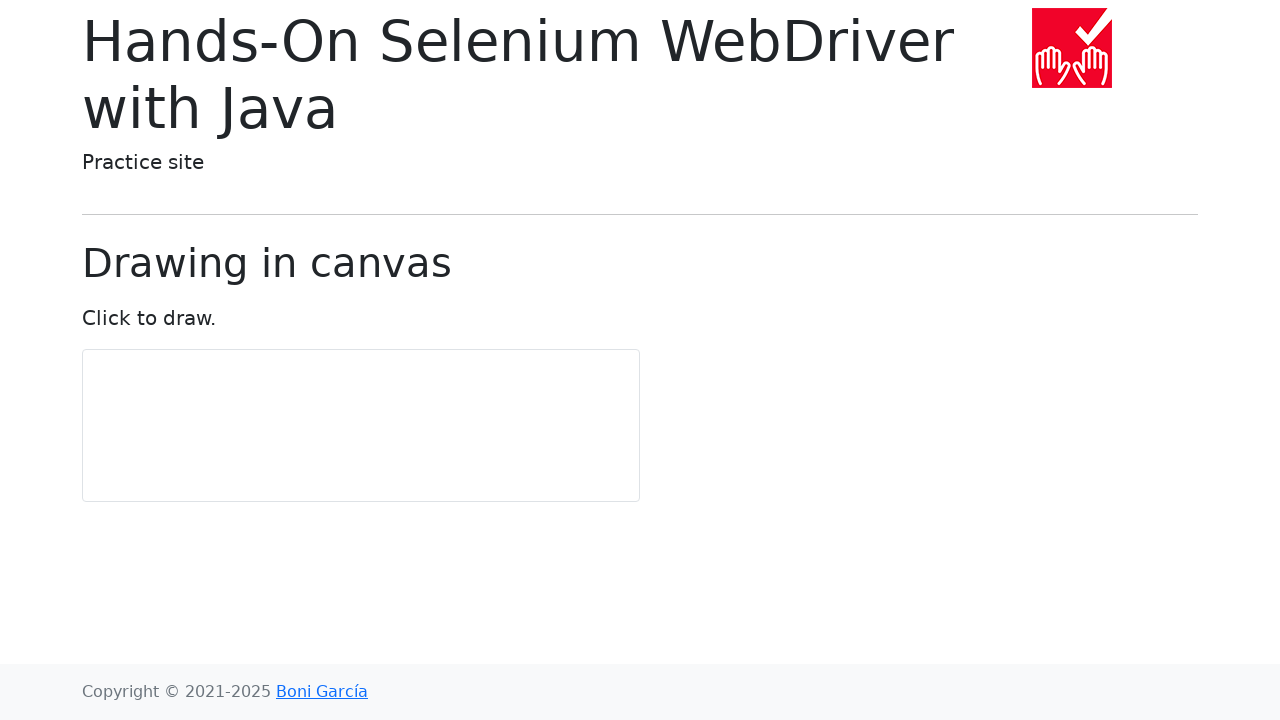

Pressed mouse button down to start drawing at (391, 426)
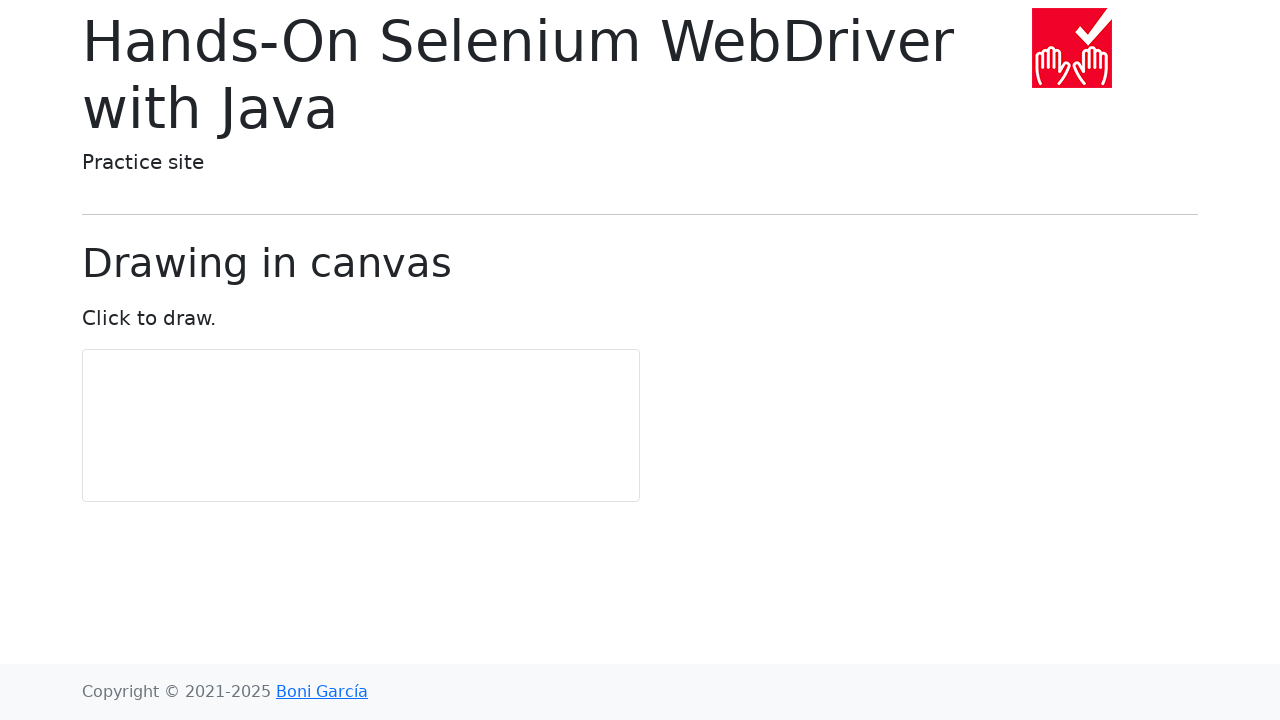

Moved mouse to circle point 1 of 10 at (379, 450)
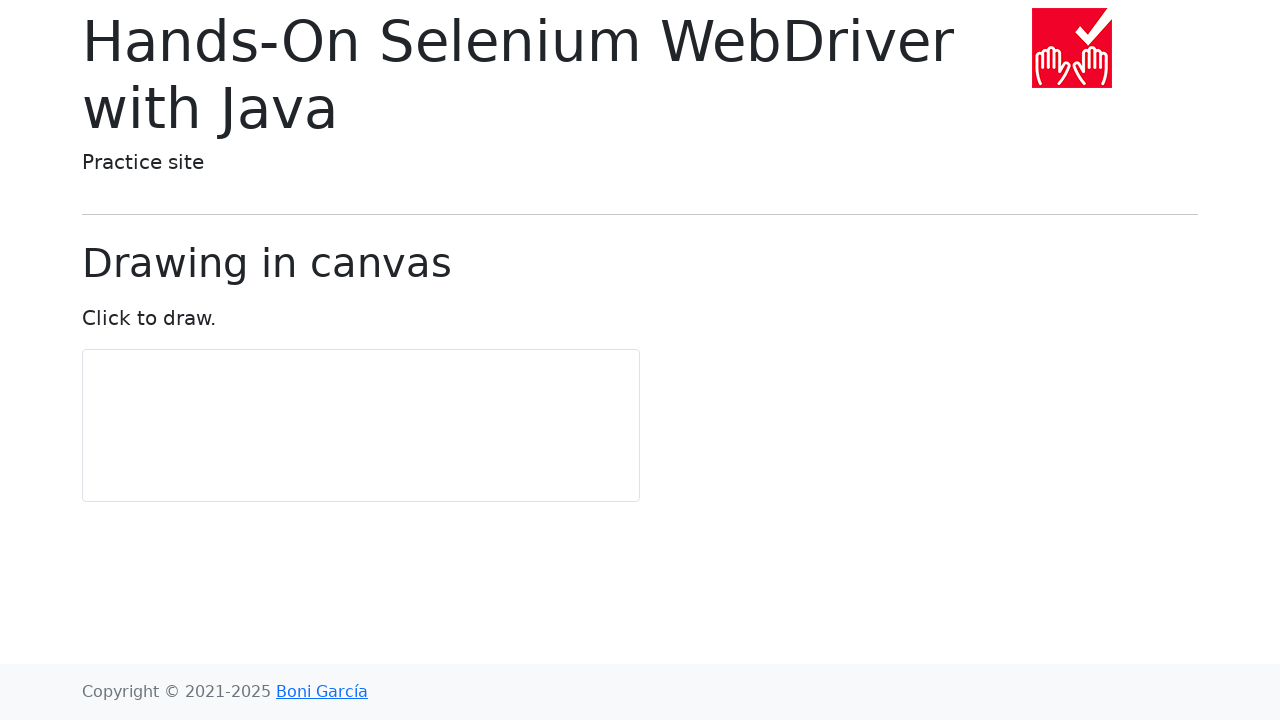

Moved mouse to circle point 2 of 10 at (390, 435)
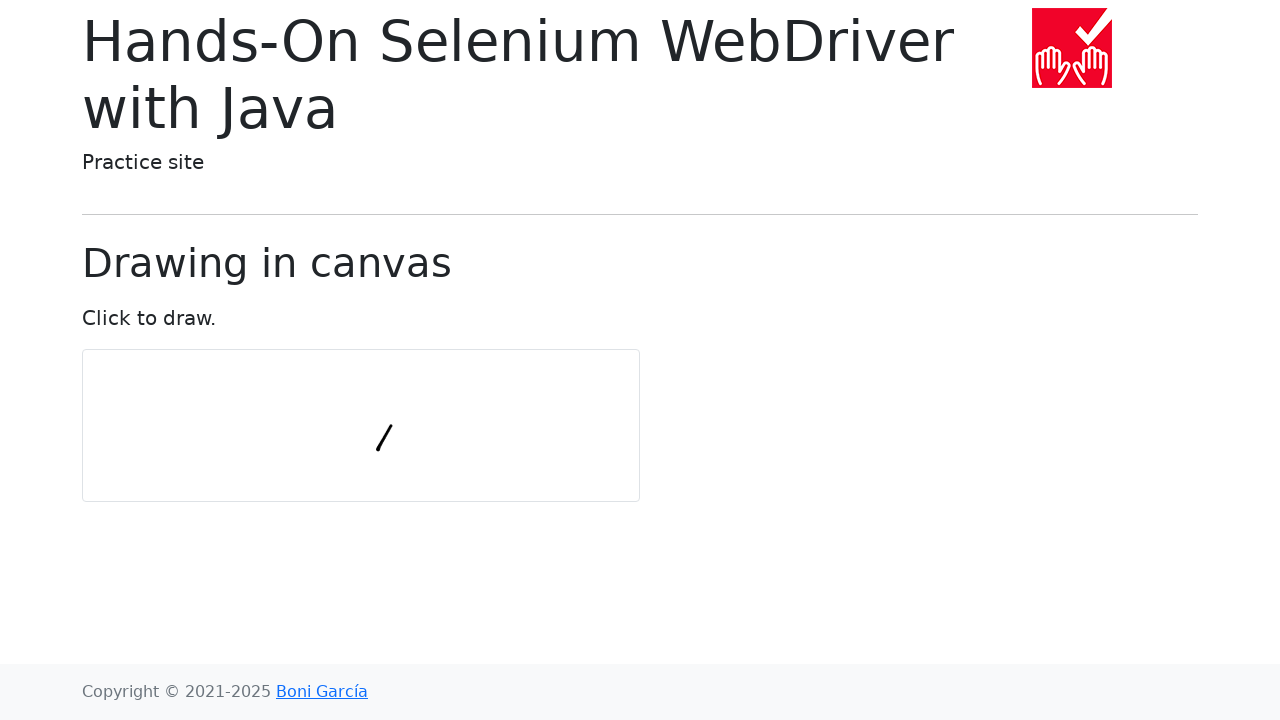

Moved mouse to circle point 3 of 10 at (390, 416)
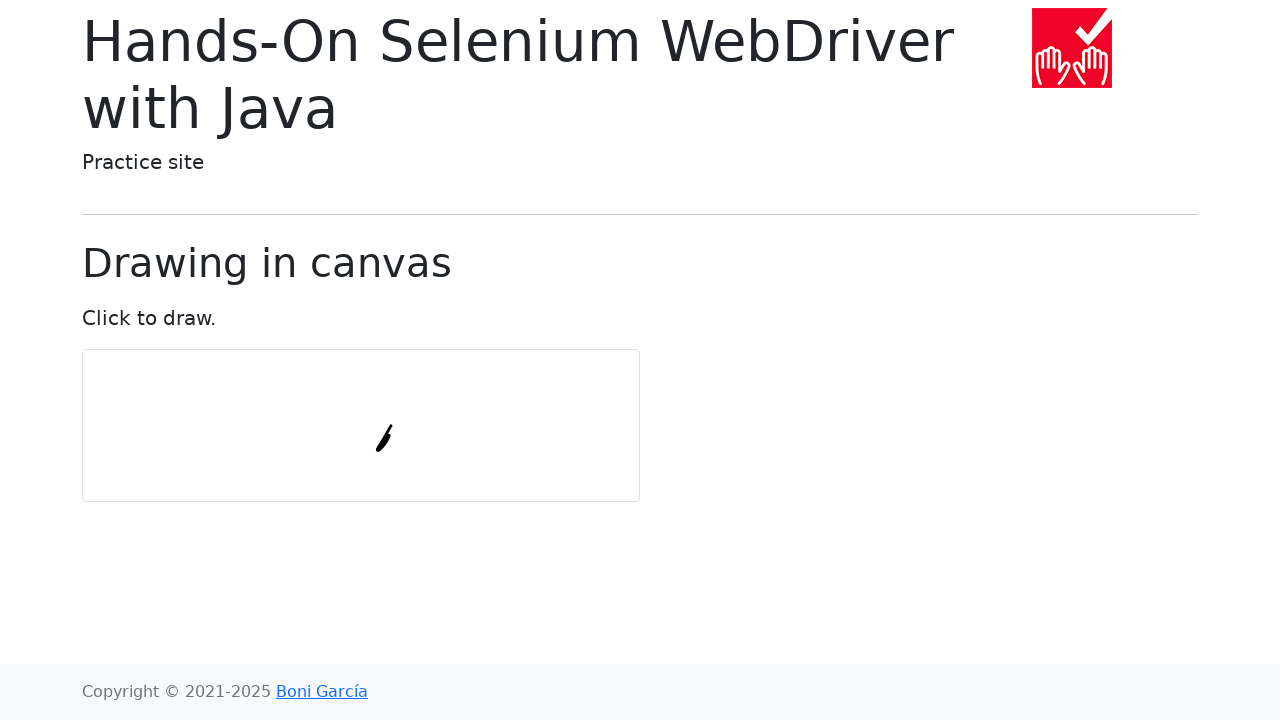

Moved mouse to circle point 4 of 10 at (379, 401)
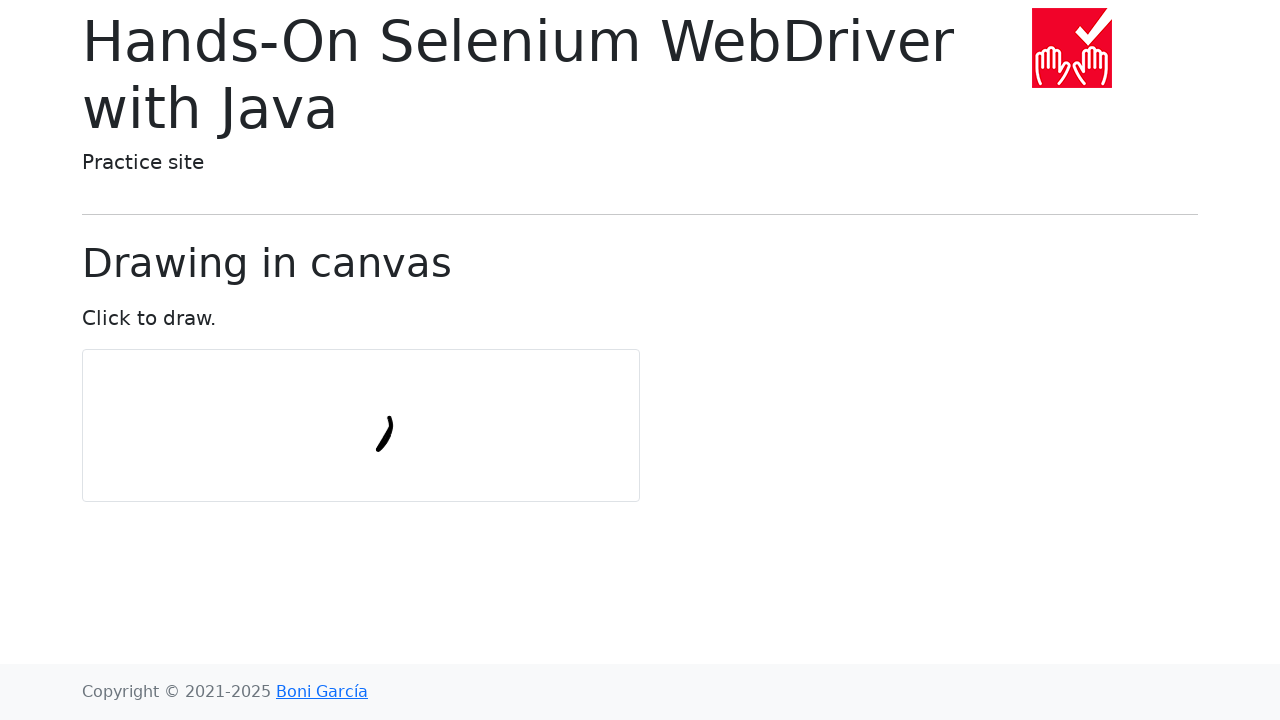

Moved mouse to circle point 5 of 10 at (361, 396)
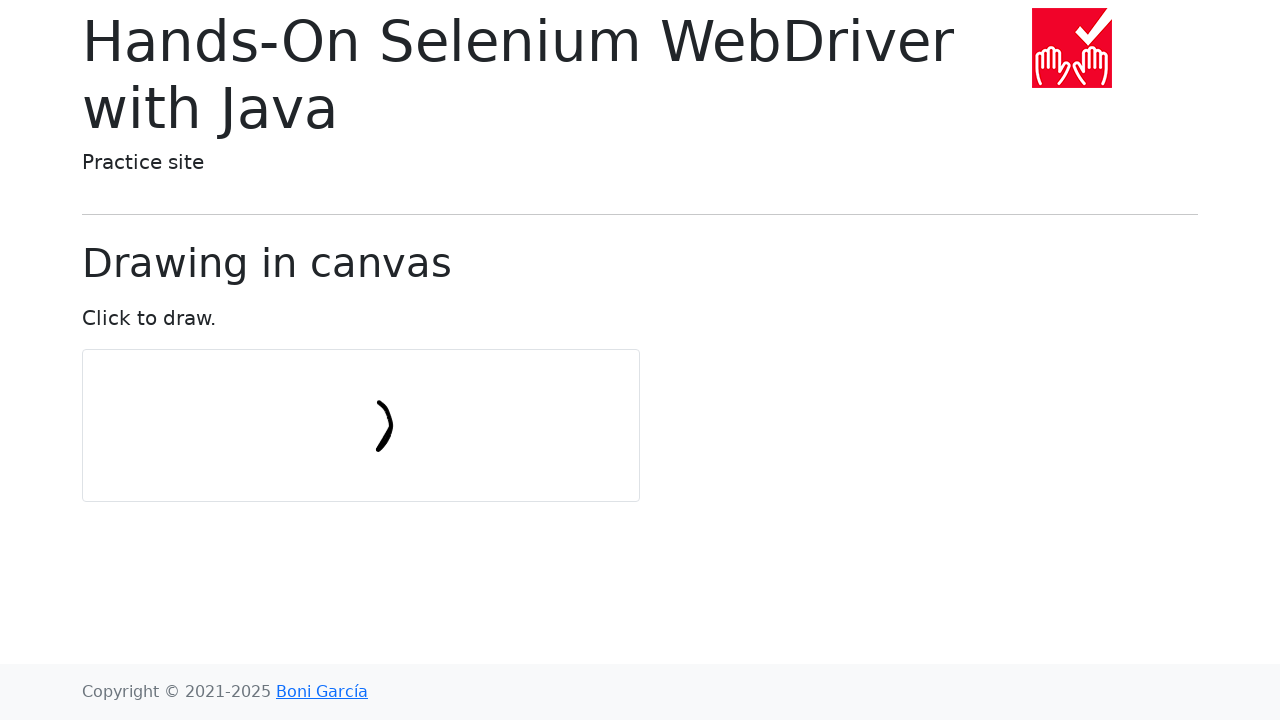

Moved mouse to circle point 6 of 10 at (343, 401)
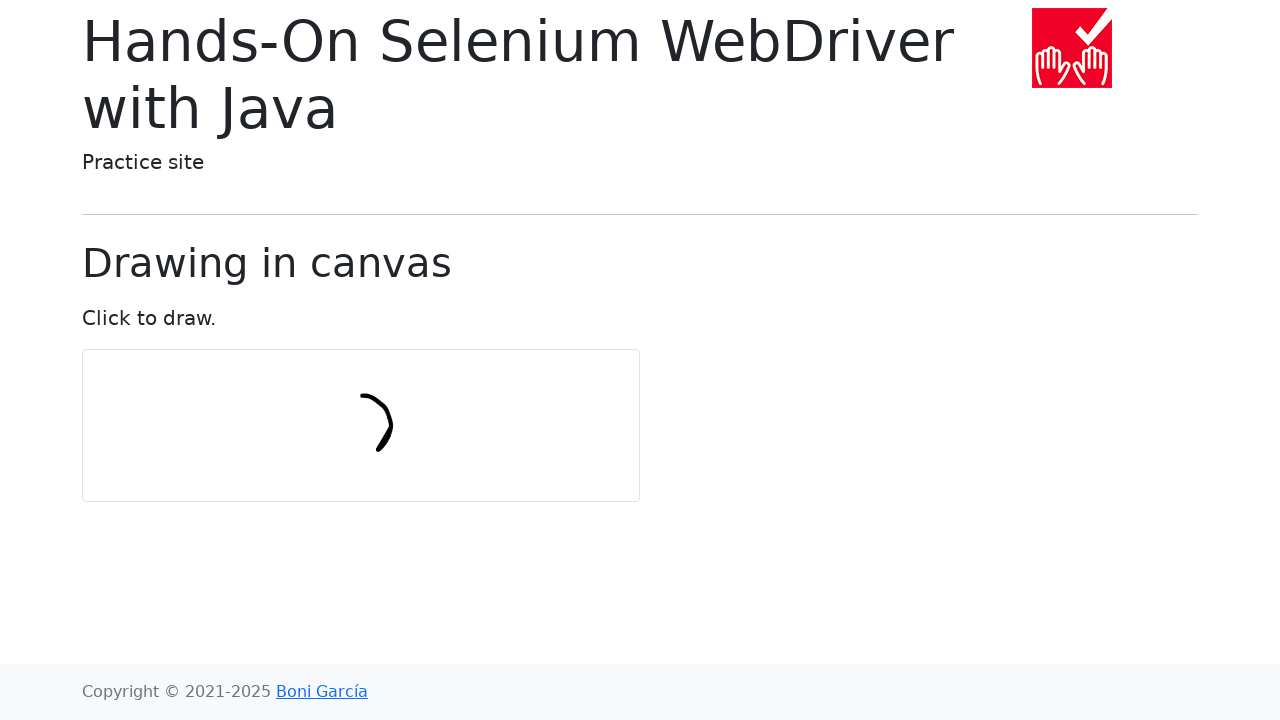

Moved mouse to circle point 7 of 10 at (332, 416)
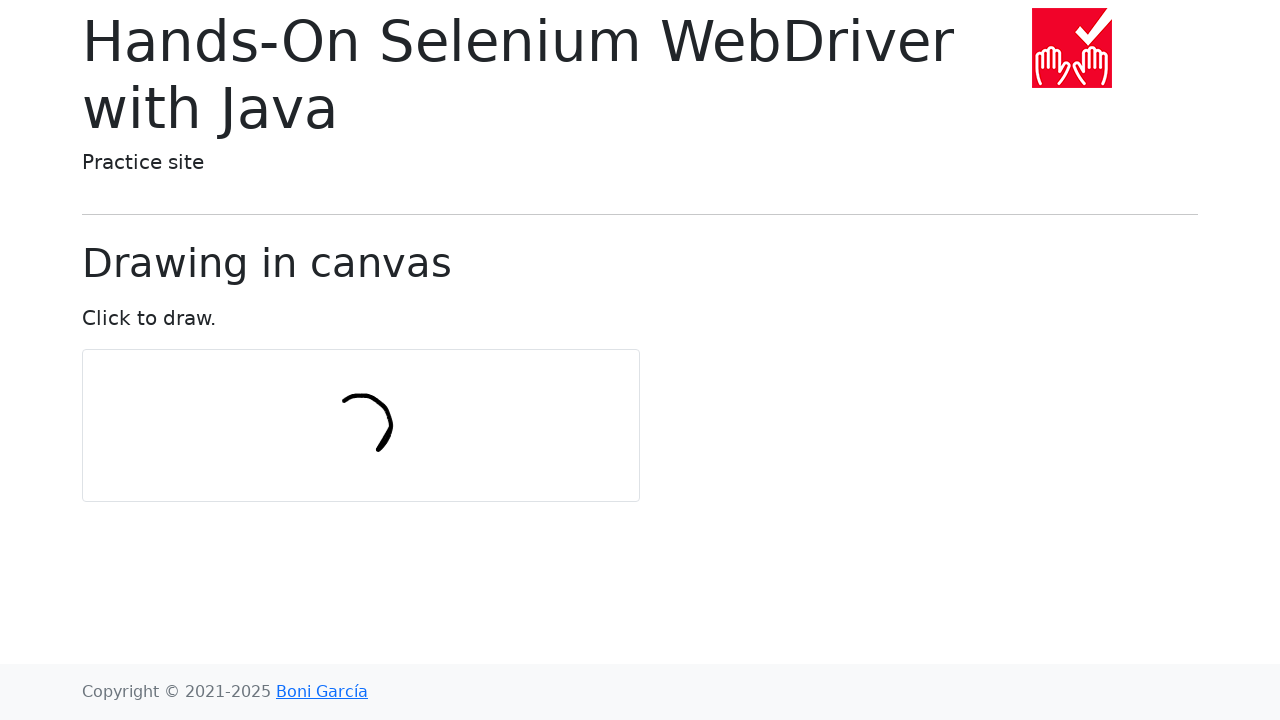

Moved mouse to circle point 8 of 10 at (332, 435)
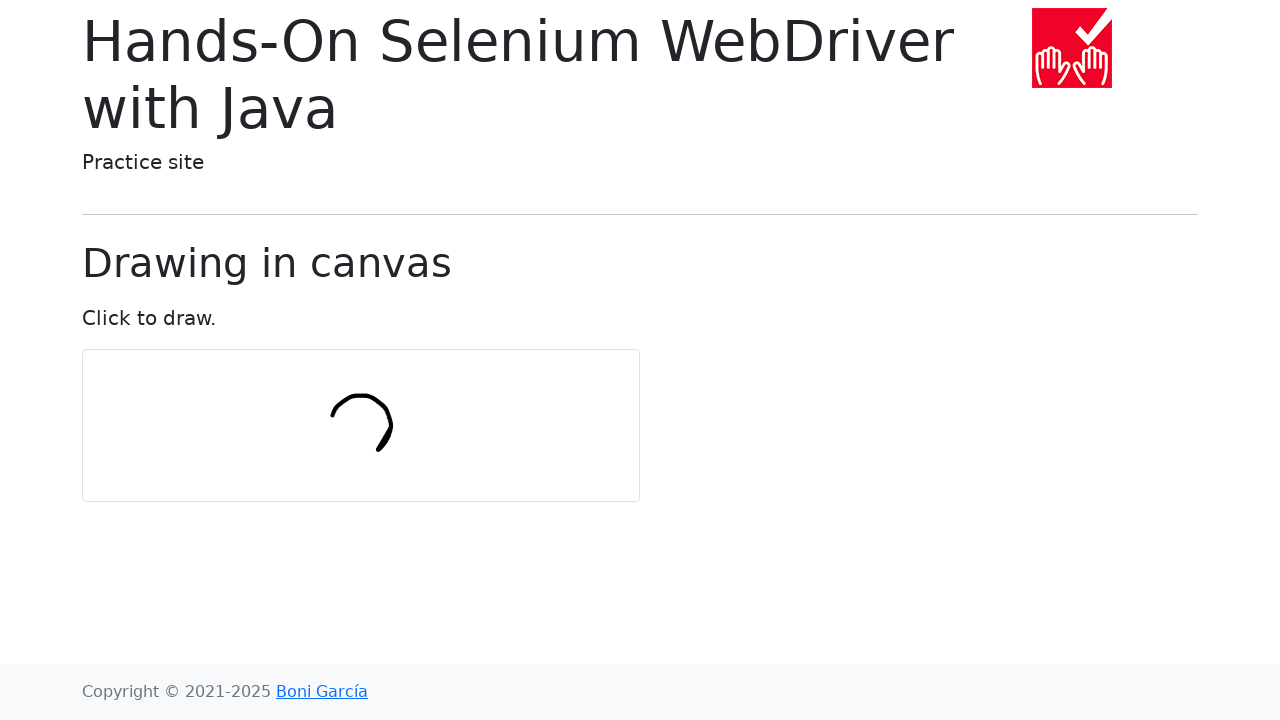

Moved mouse to circle point 9 of 10 at (343, 450)
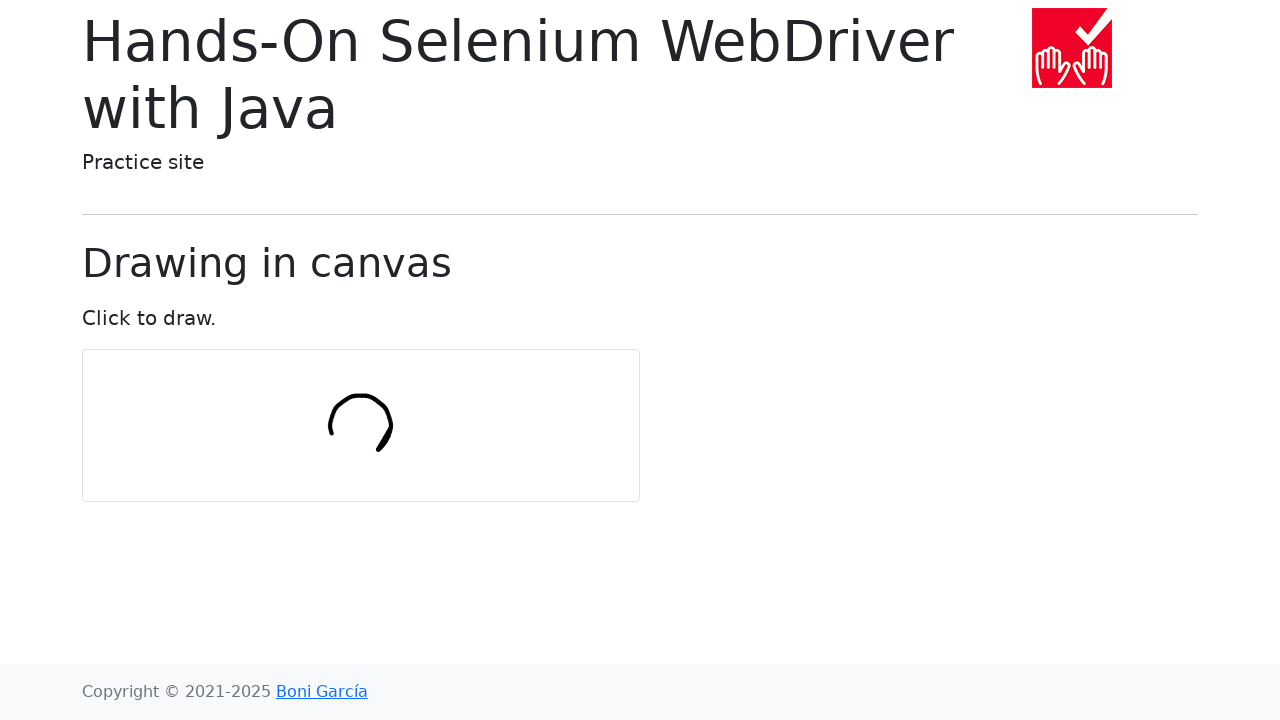

Moved mouse to circle point 10 of 10 at (361, 456)
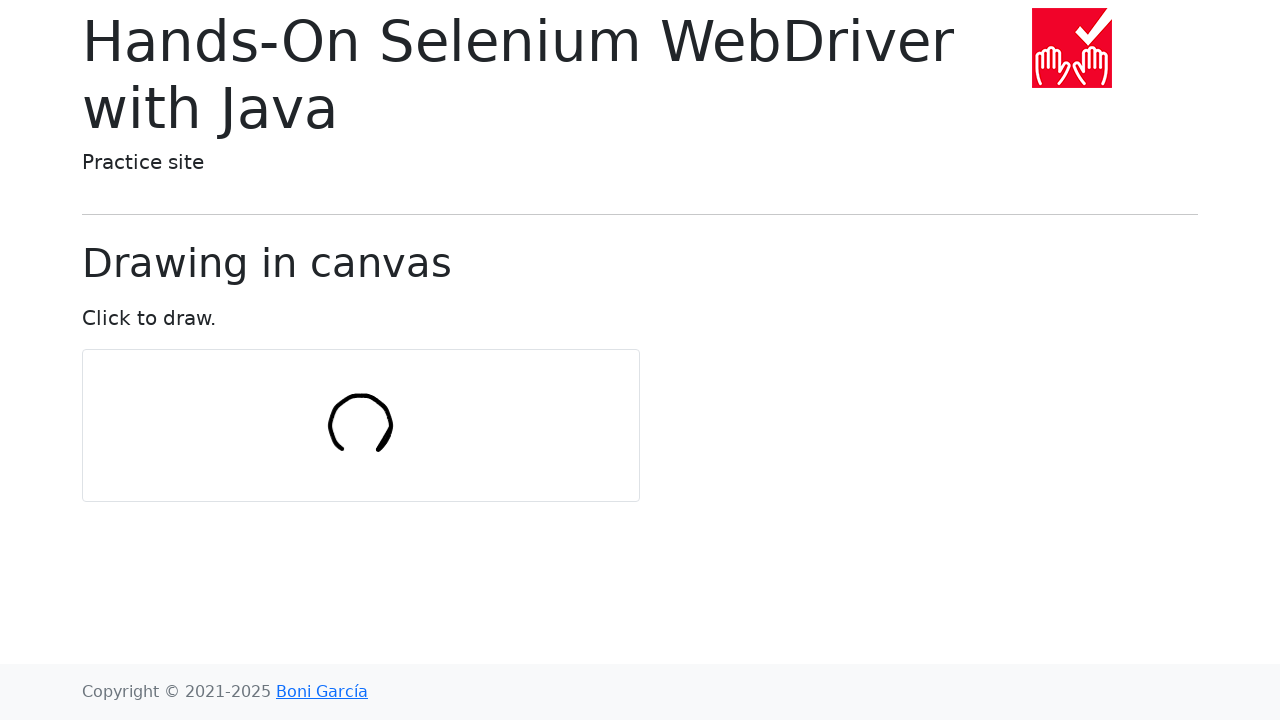

Released mouse button to complete circle drawing at (361, 456)
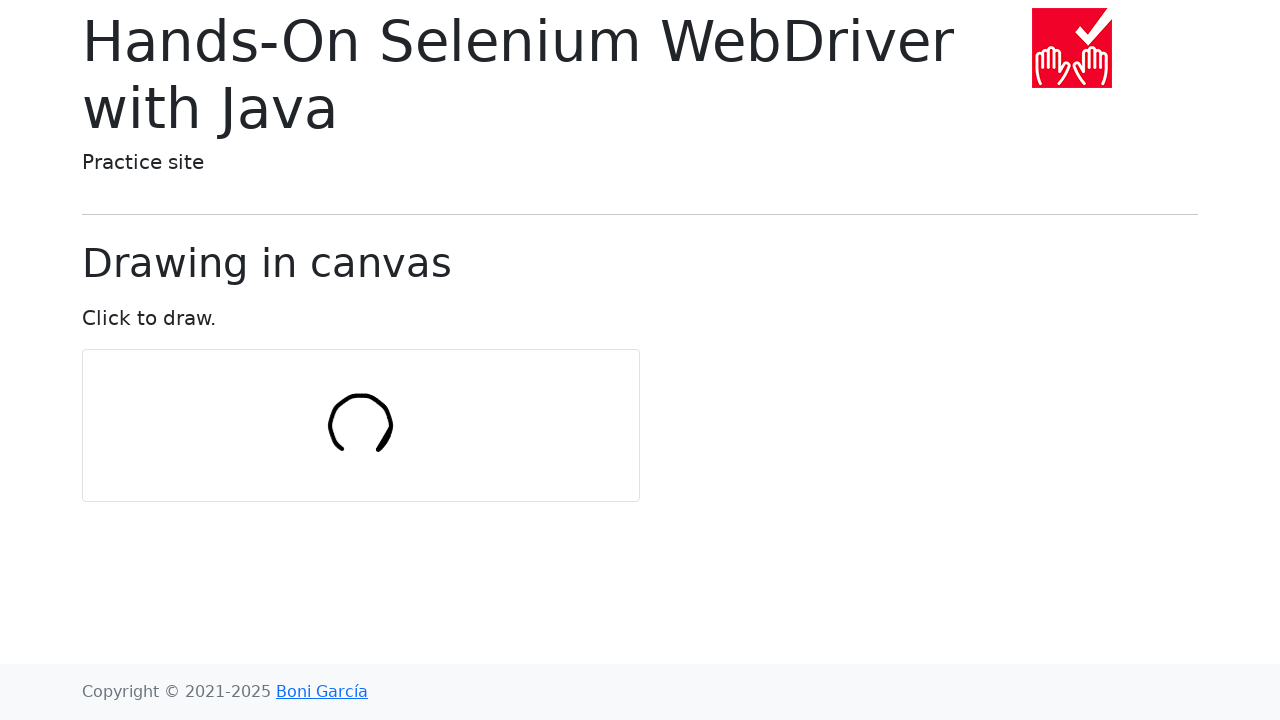

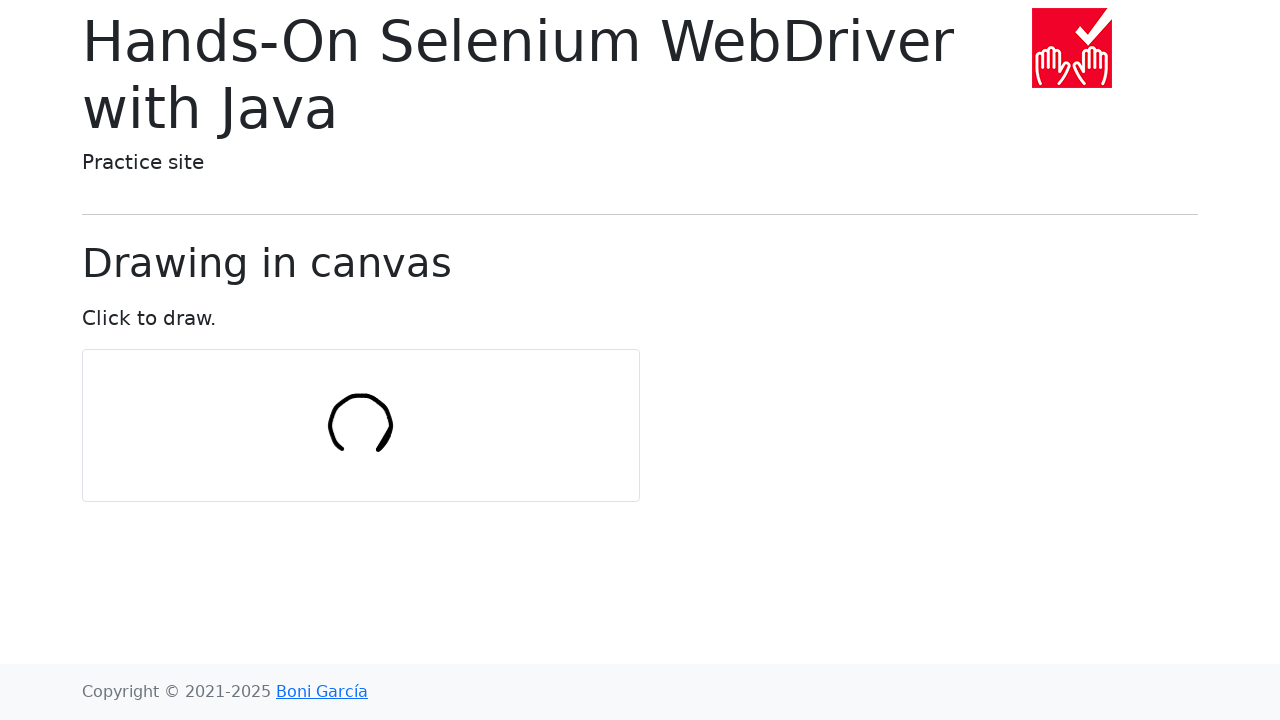